Tests jQuery UI drag and drop functionality by switching to an iframe and performing a drag and drop operation from a draggable element to a droppable target

Starting URL: https://jqueryui.com/droppable

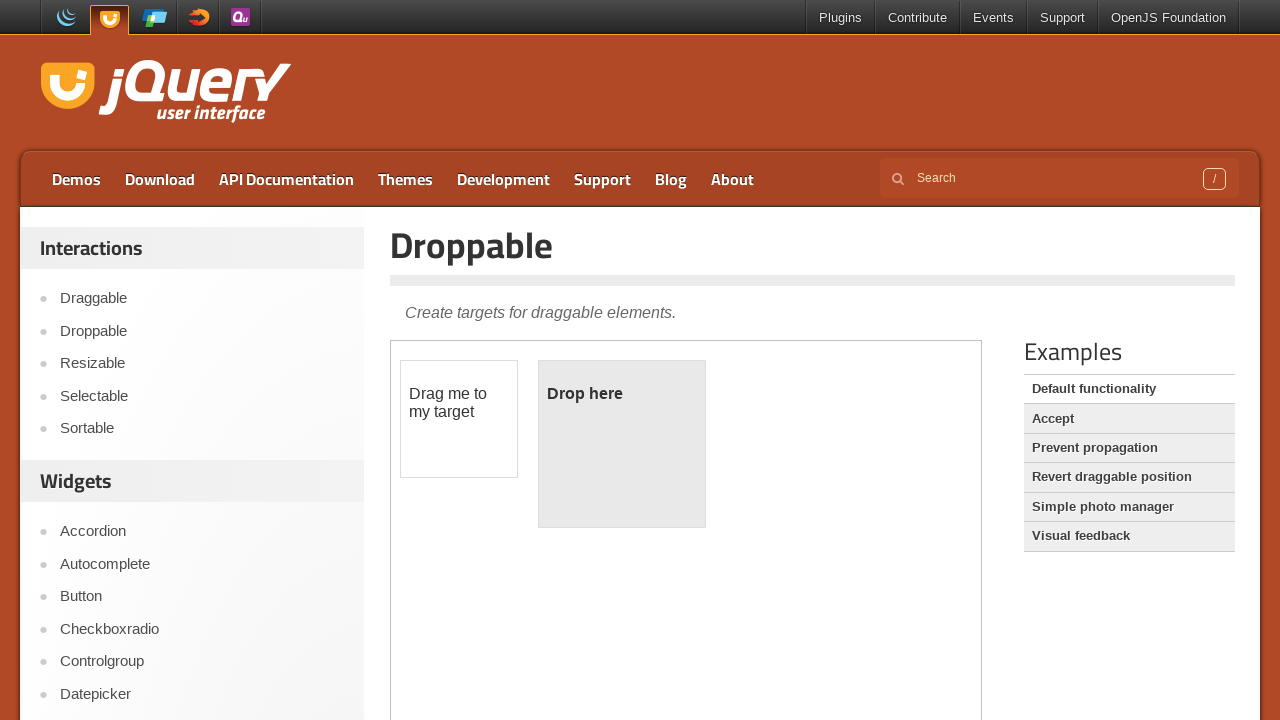

Located the demo iframe containing drag and drop elements
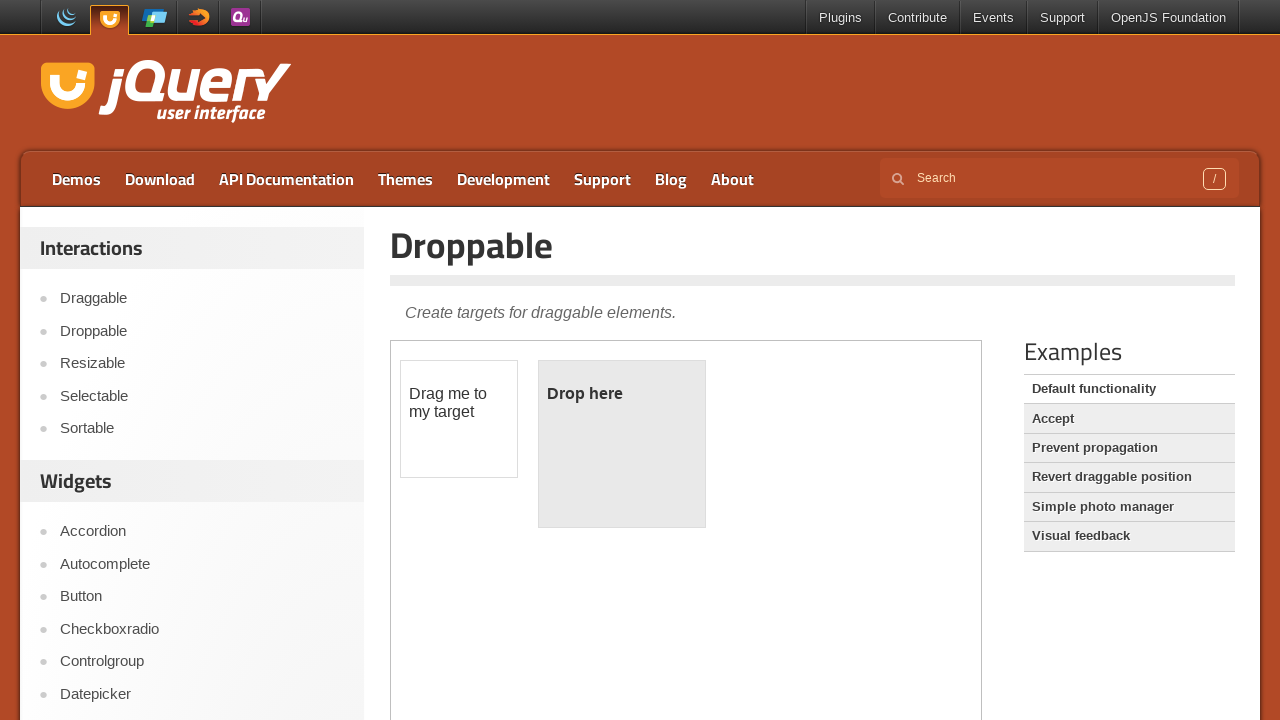

Located the draggable element within the iframe
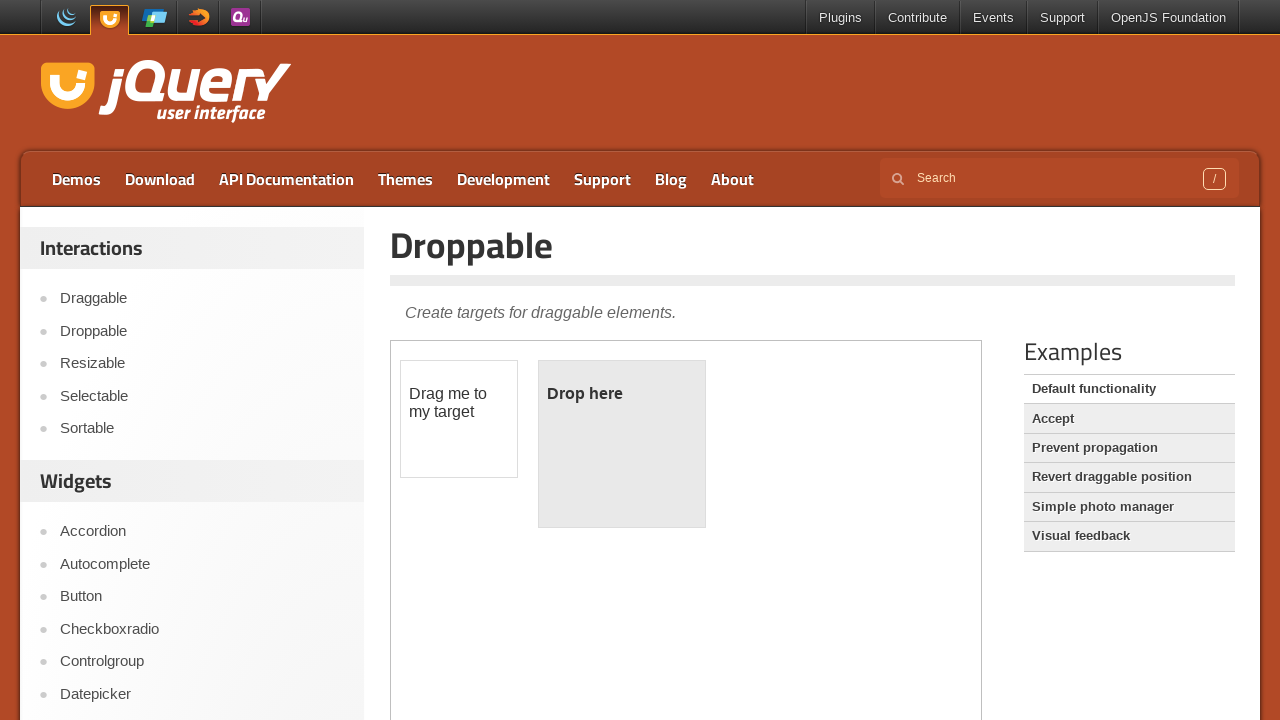

Located the droppable target element within the iframe
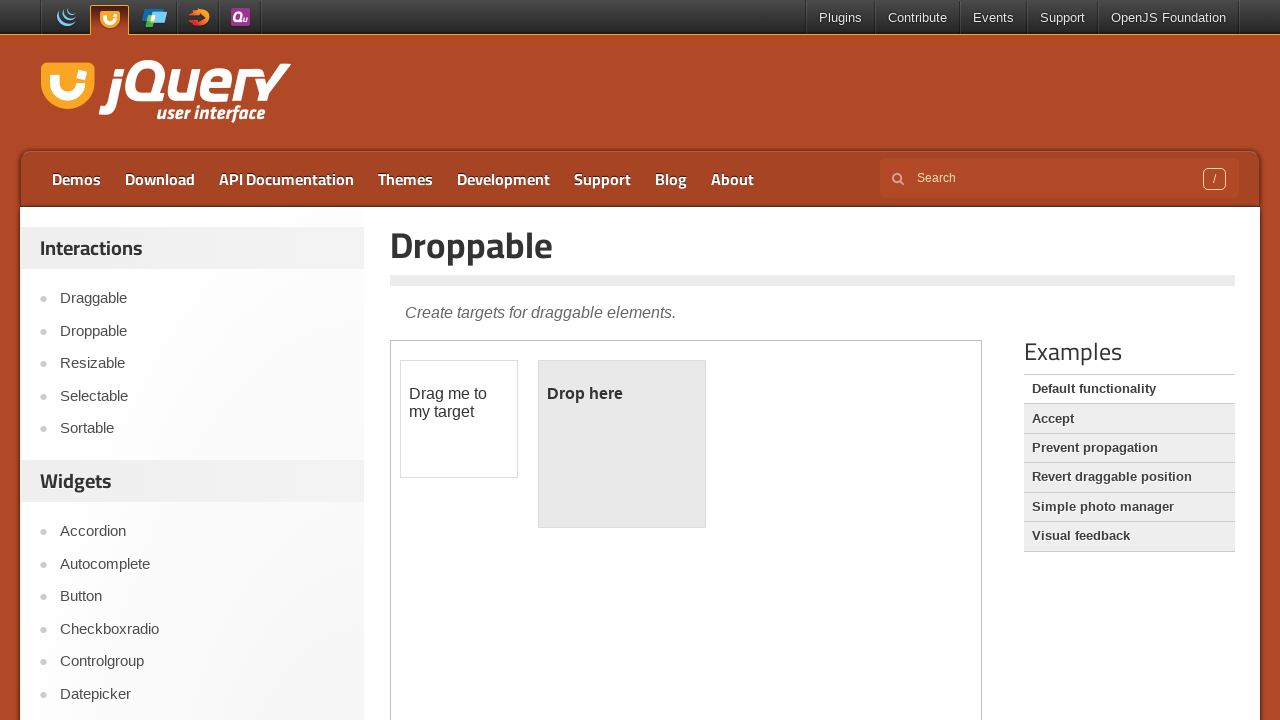

Performed drag and drop operation from draggable to droppable element at (622, 444)
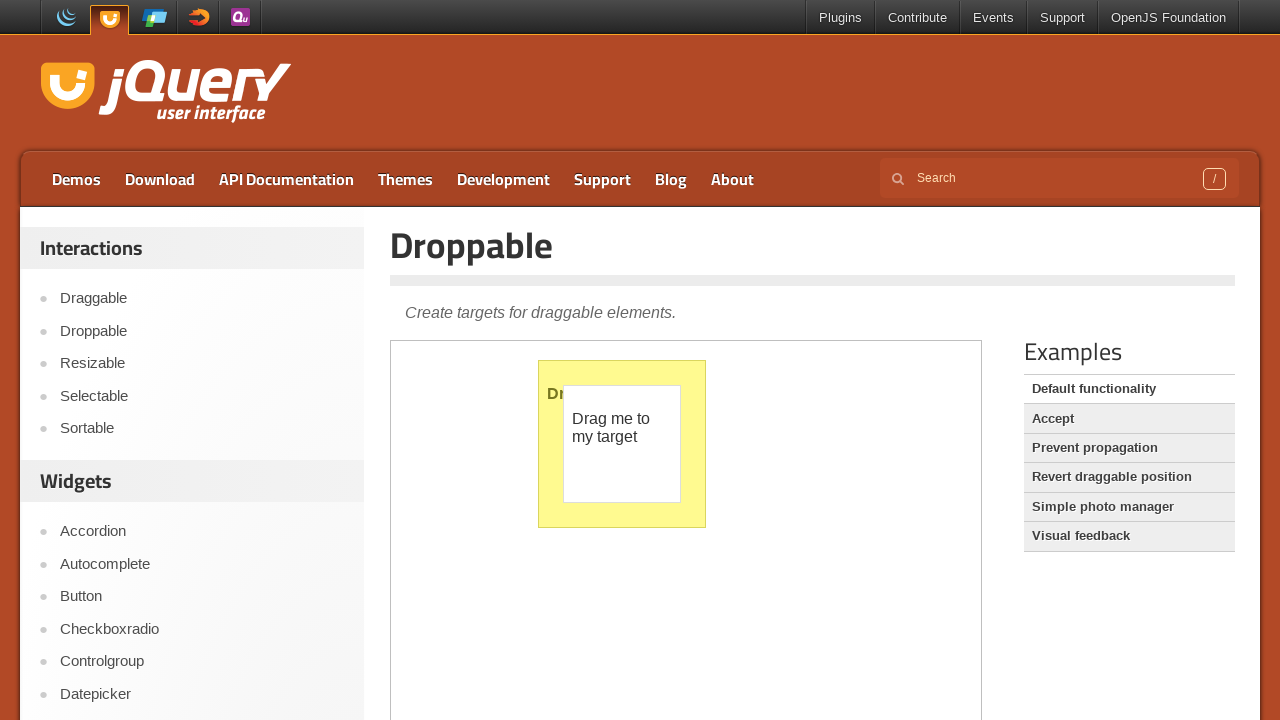

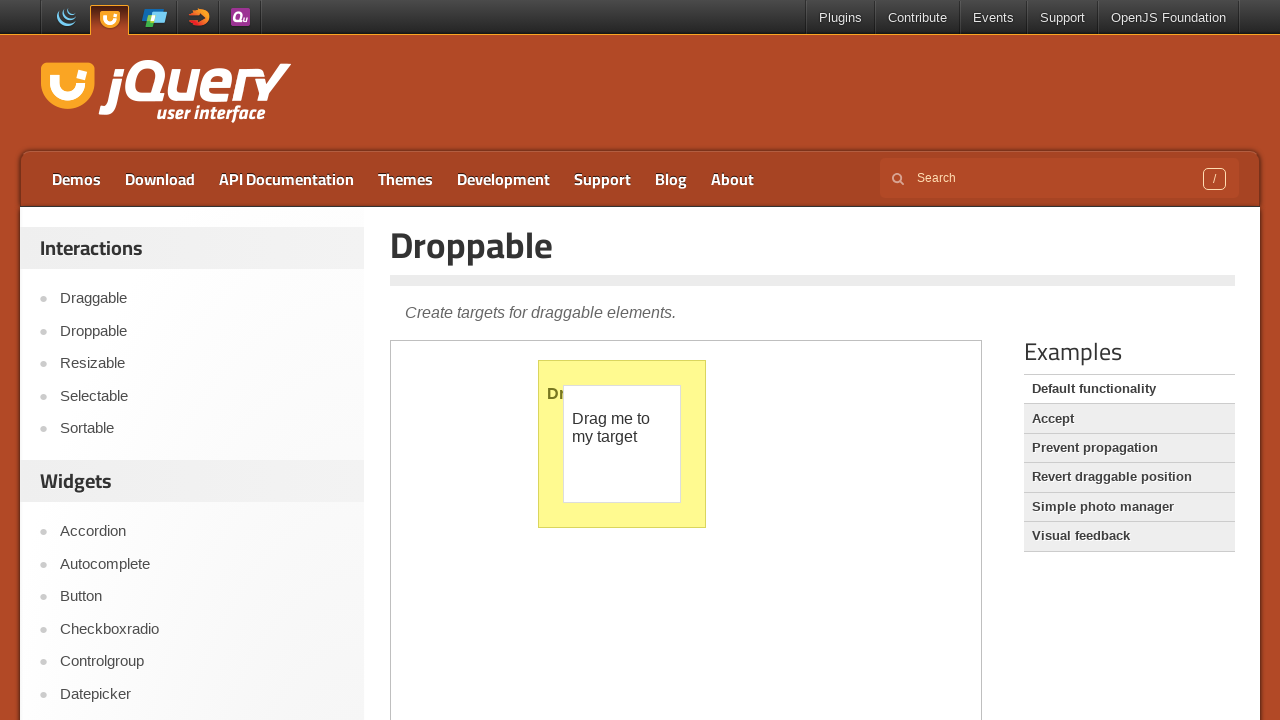